Tests various button interactions including clicking buttons, checking button states, getting button properties, mouse hover effects, and counting button elements on a demo page

Starting URL: https://leafground.com/button.xhtml

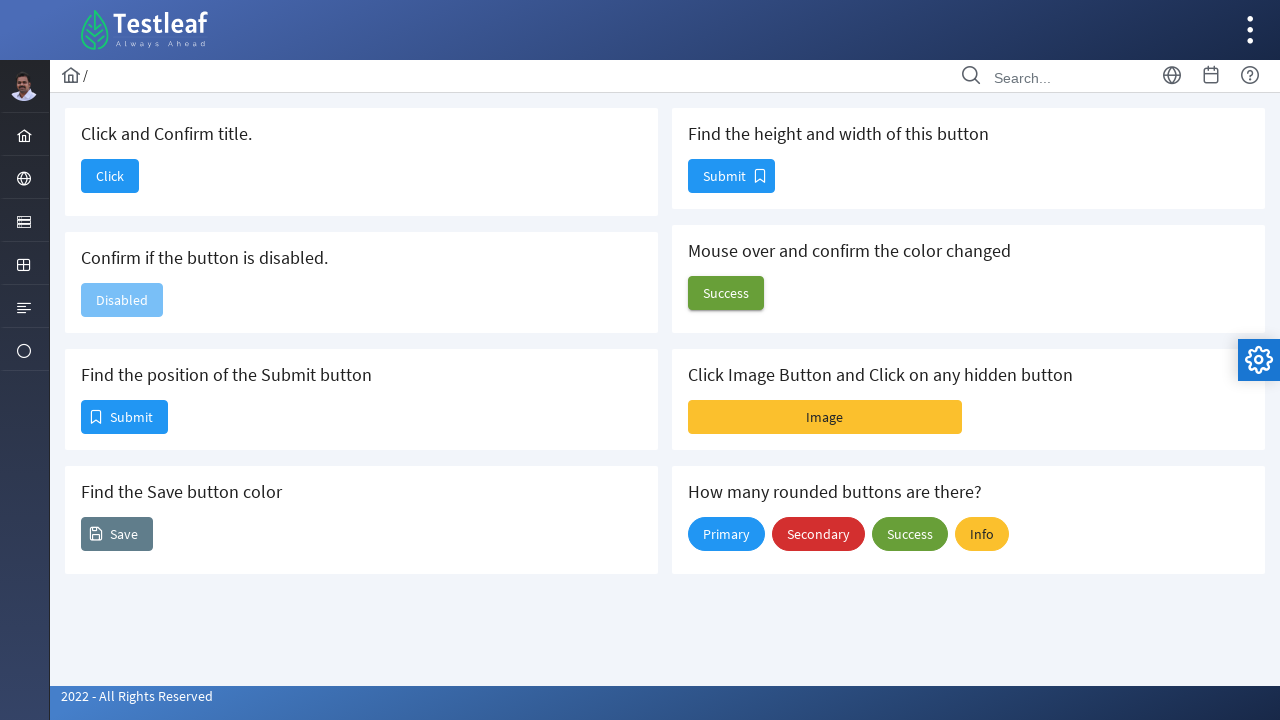

Clicked the 'Click' button to verify navigation at (110, 176) on xpath=//button[@id='j_idt88:j_idt90']/span[text()='Click']
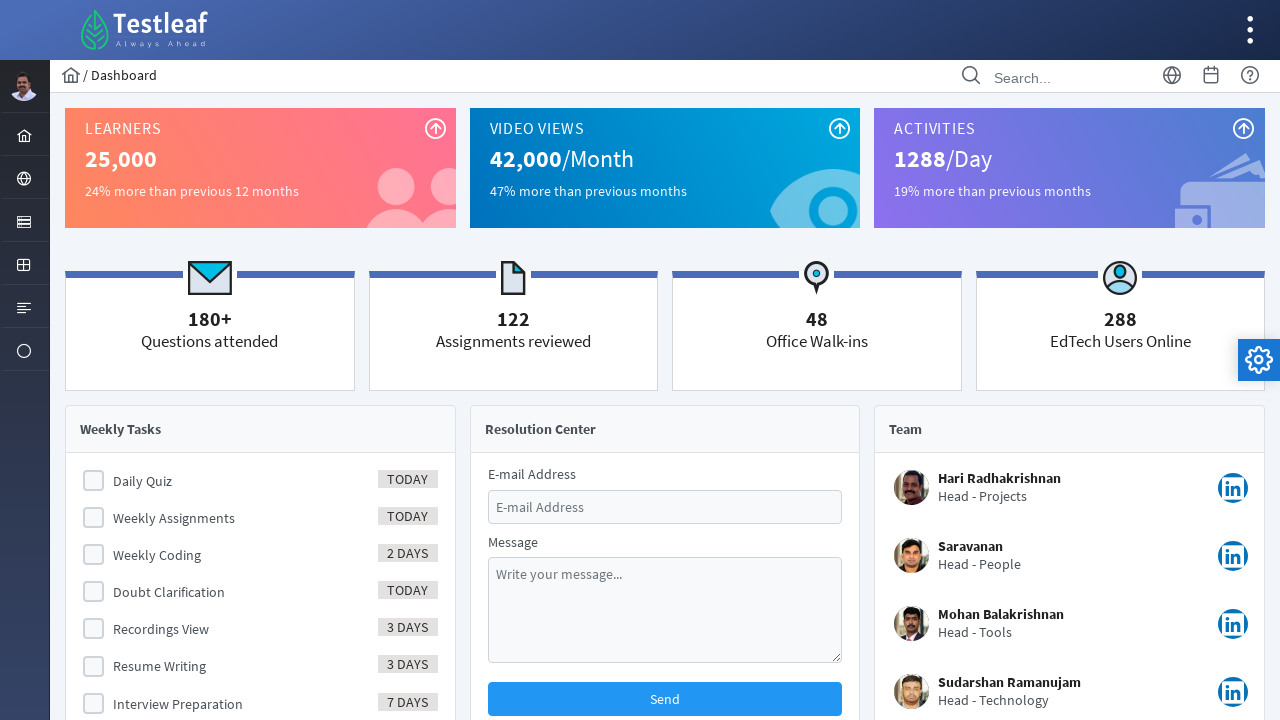

Waited for page load state after button click
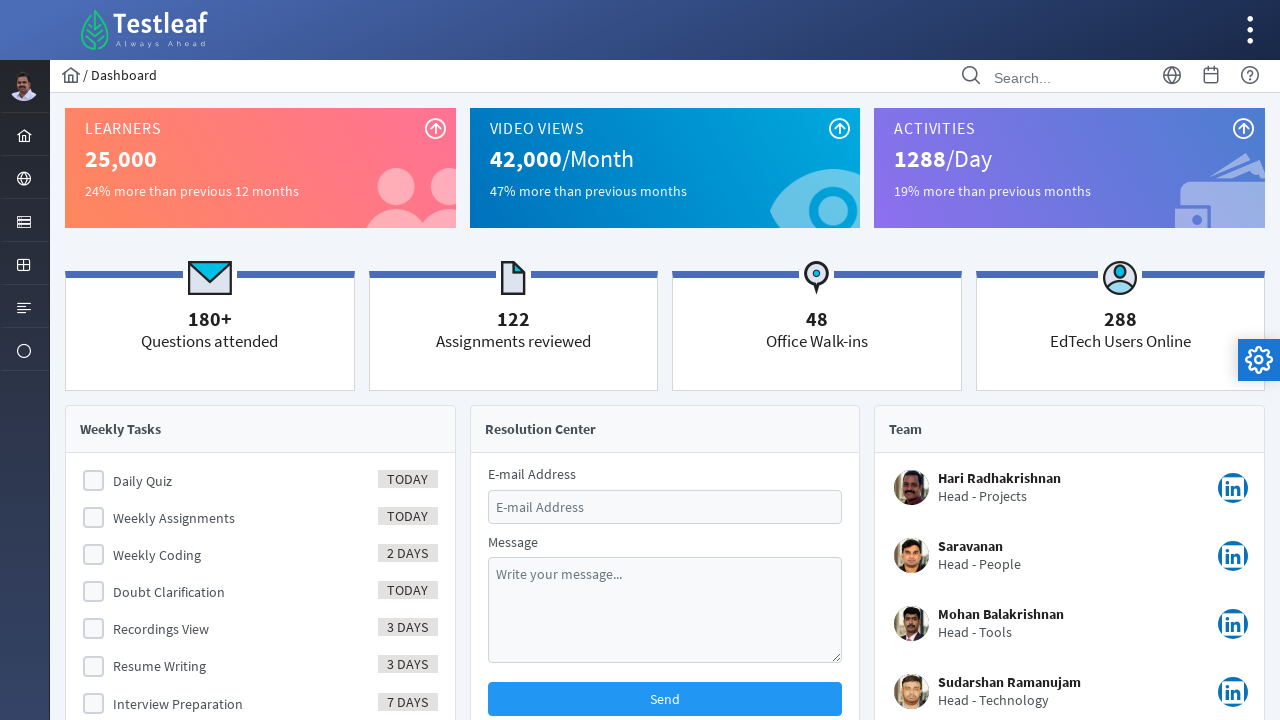

Navigated back to LeafGround buttons demo page
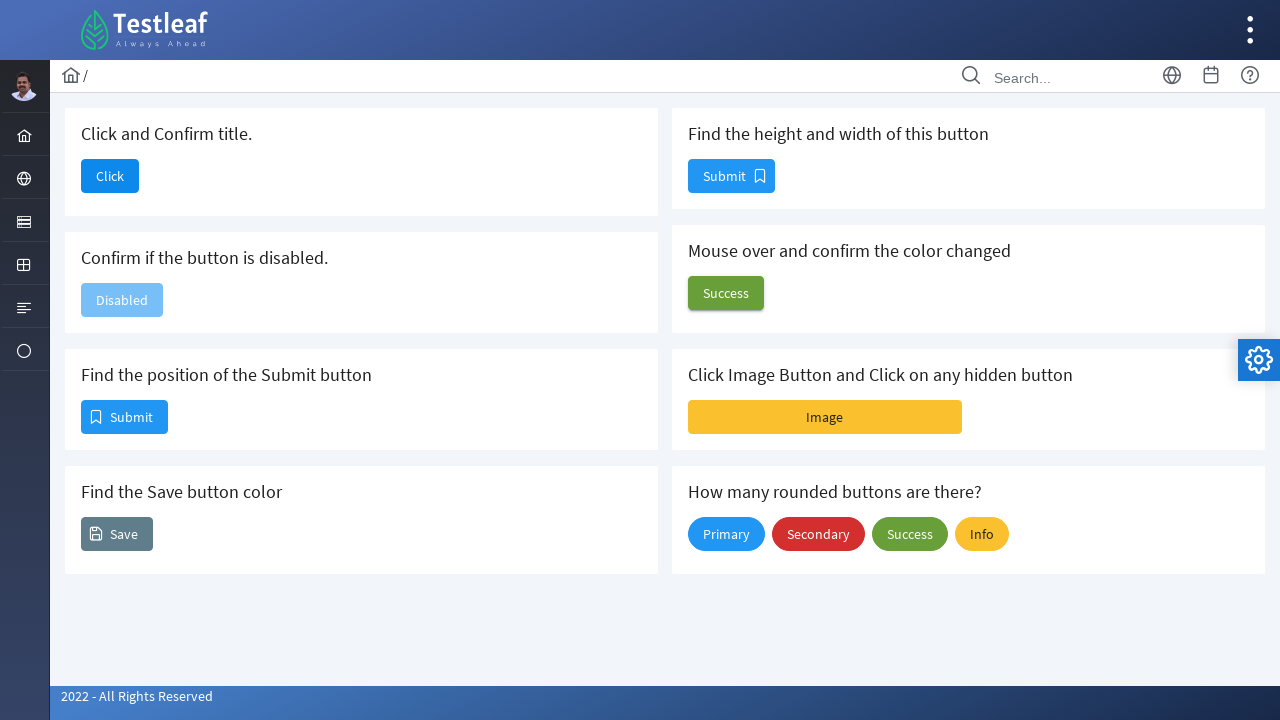

Checked if button is enabled: False
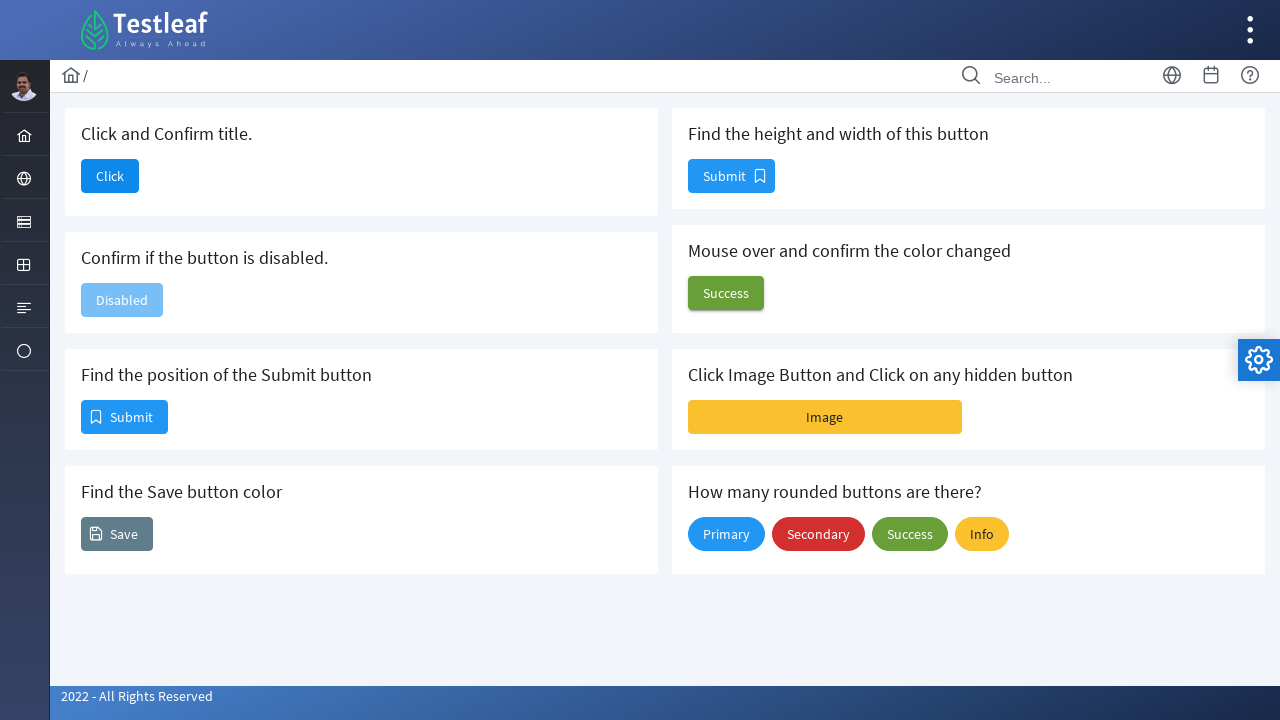

Retrieved position of Submit button: x=82, y=401
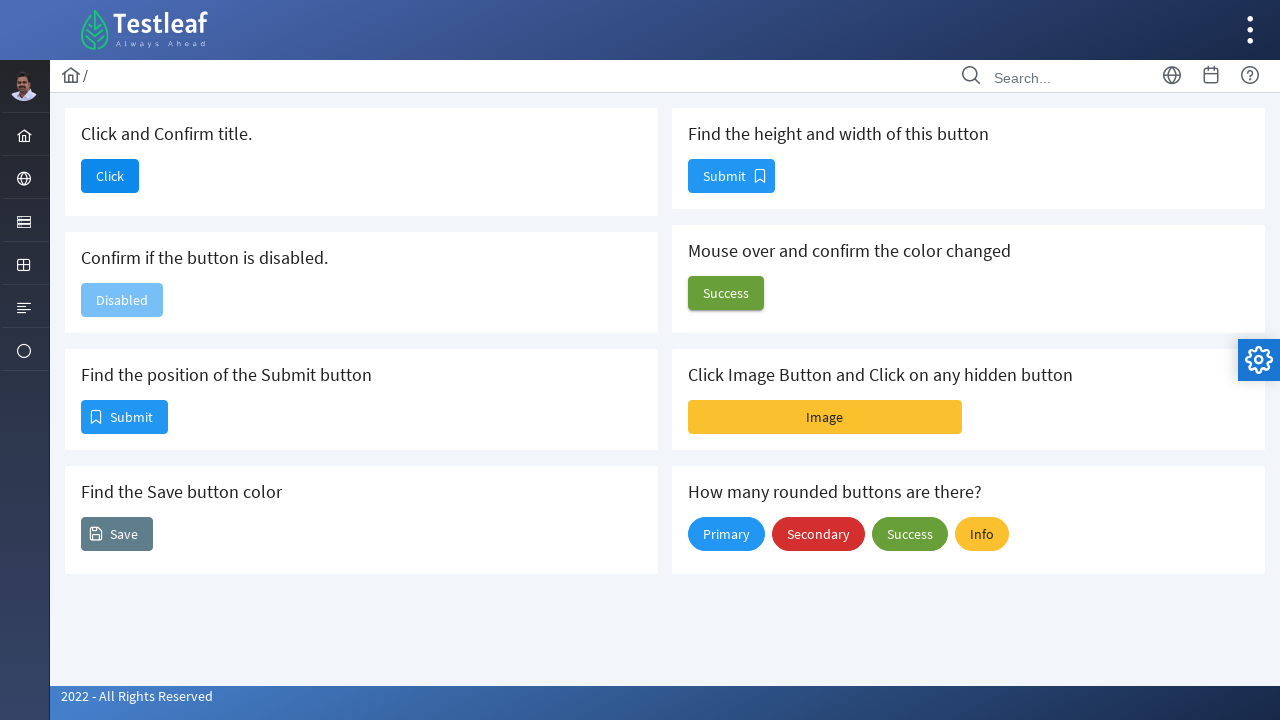

Retrieved color of Save button: rgb(96, 125, 139)
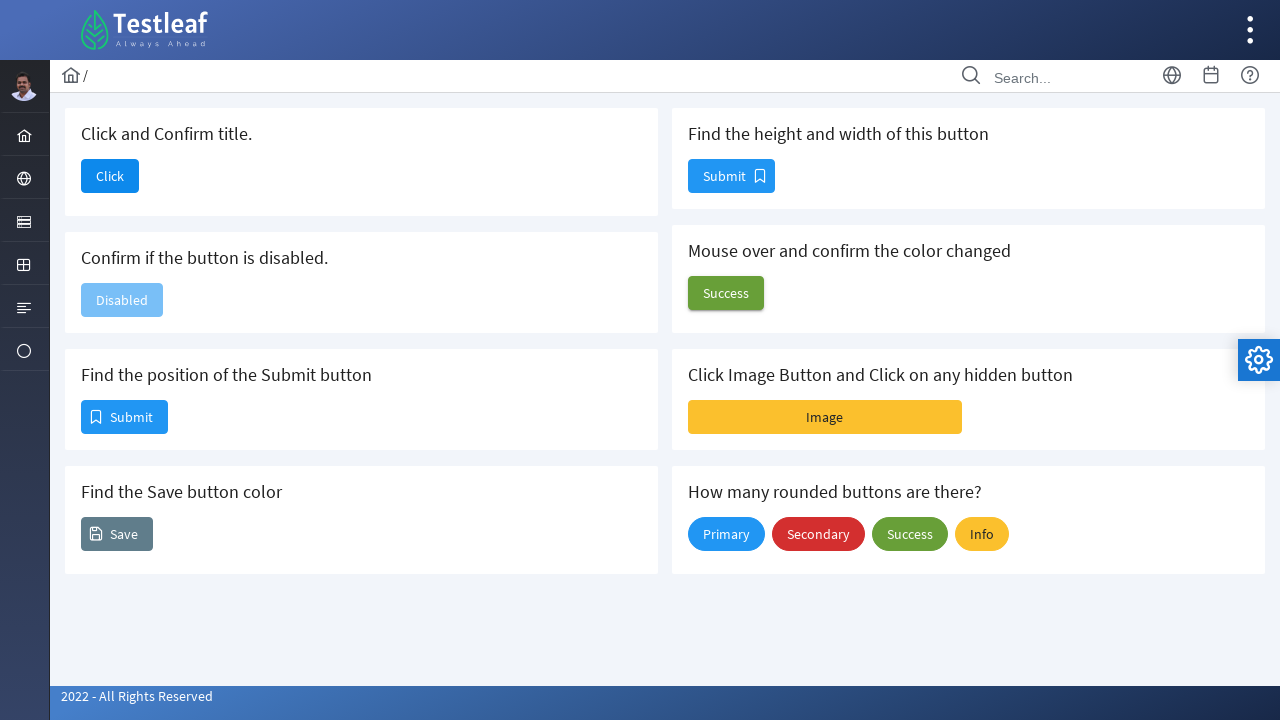

Retrieved dimensions of Submit button: width=85, height=32
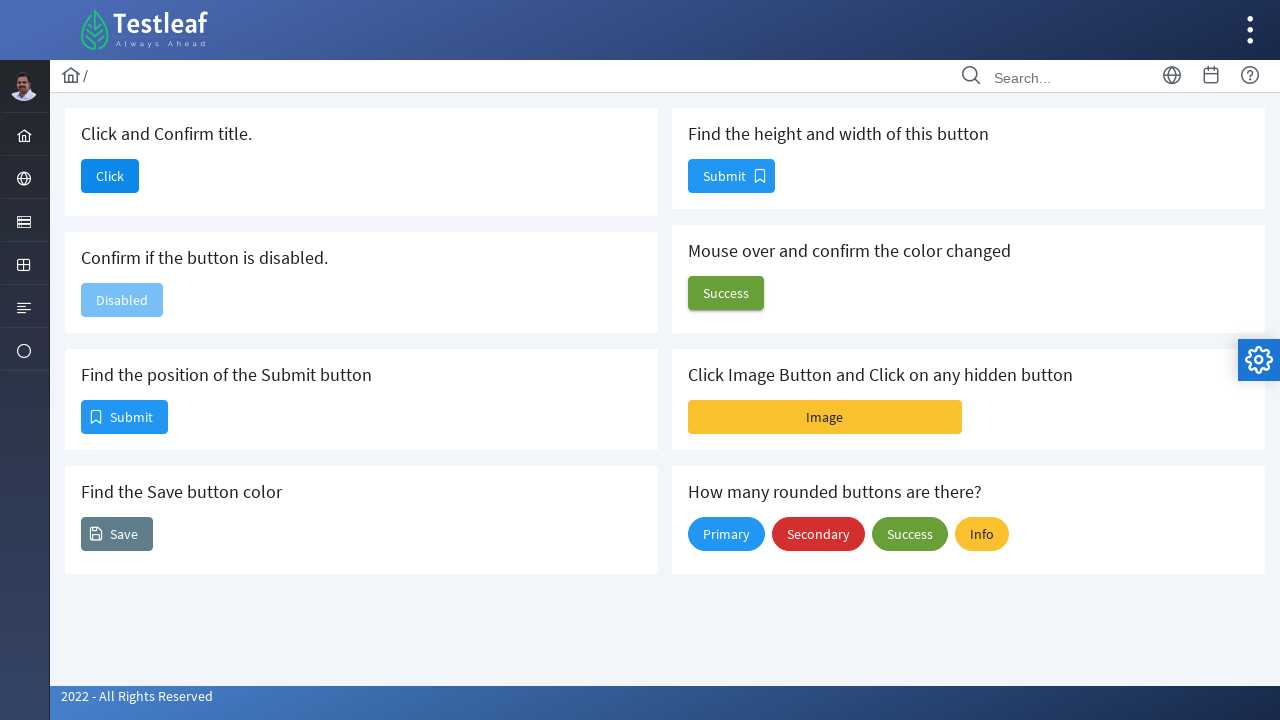

Retrieved button color before hover: rgb(104, 159, 56)
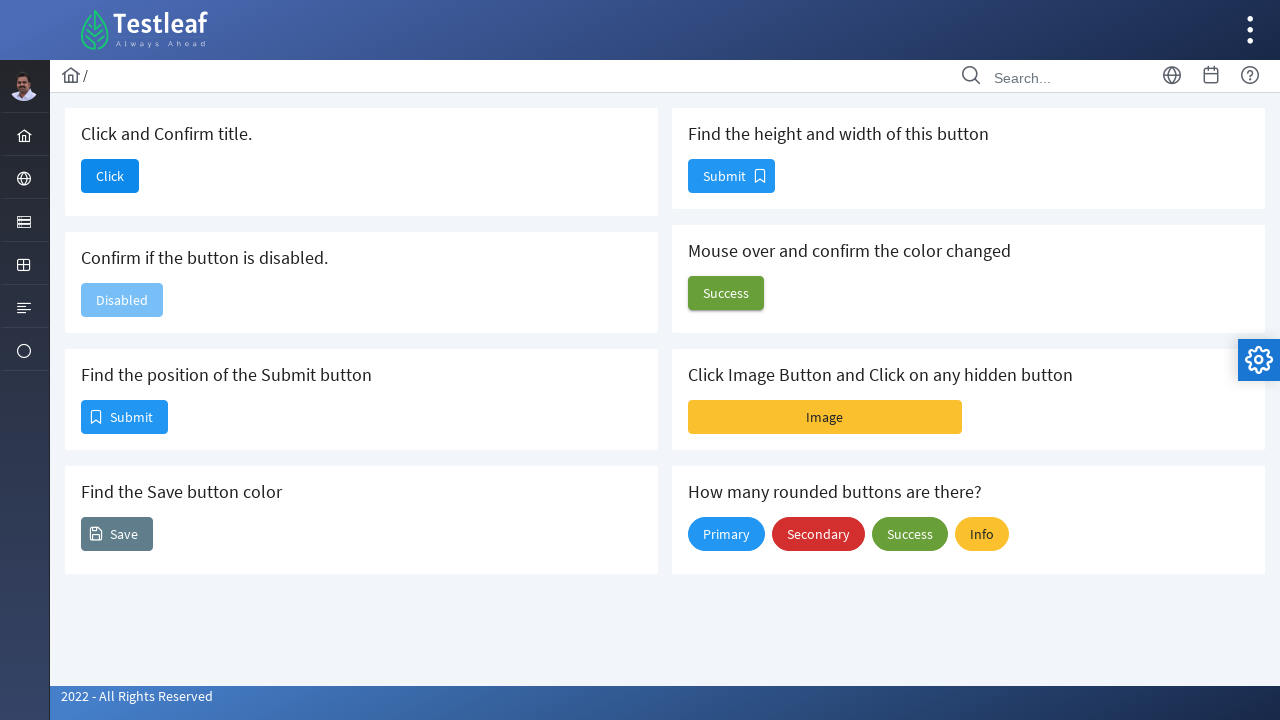

Performed mouse hover on button at (726, 293) on xpath=//button[@id='j_idt88:j_idt100']
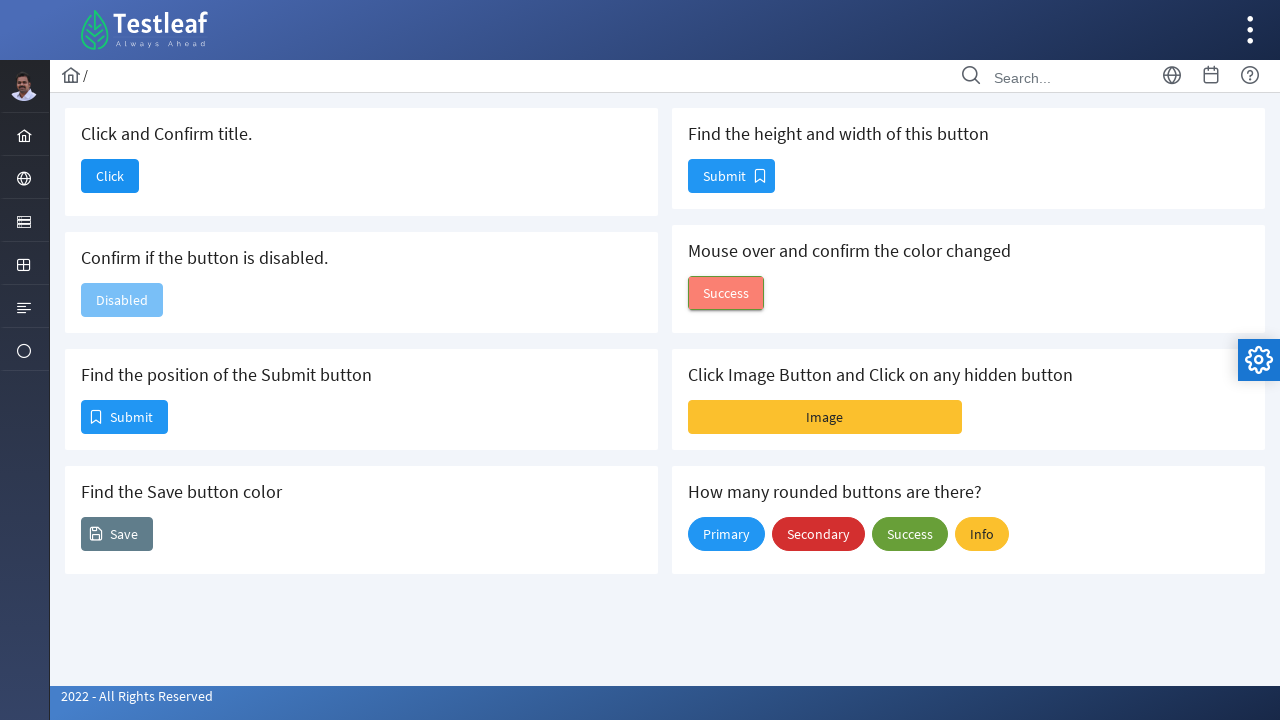

Retrieved button color after hover: rgb(94, 143, 50)
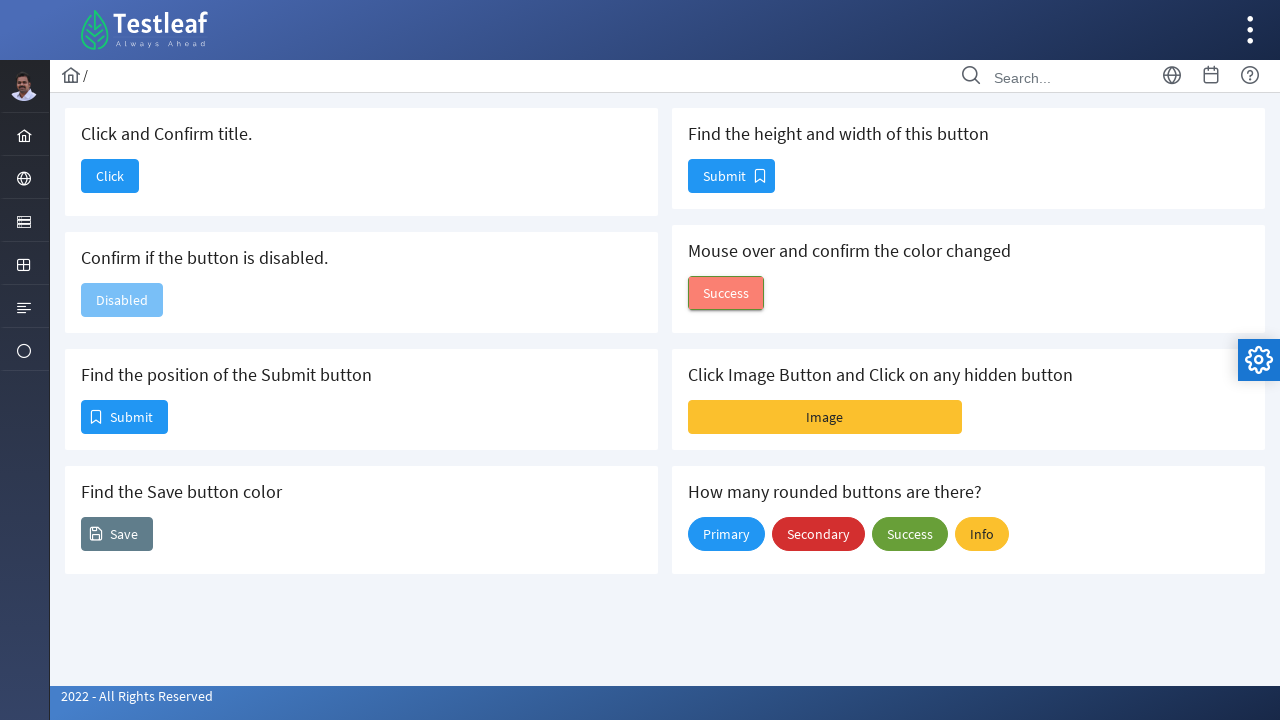

Color change on mouse hover successful
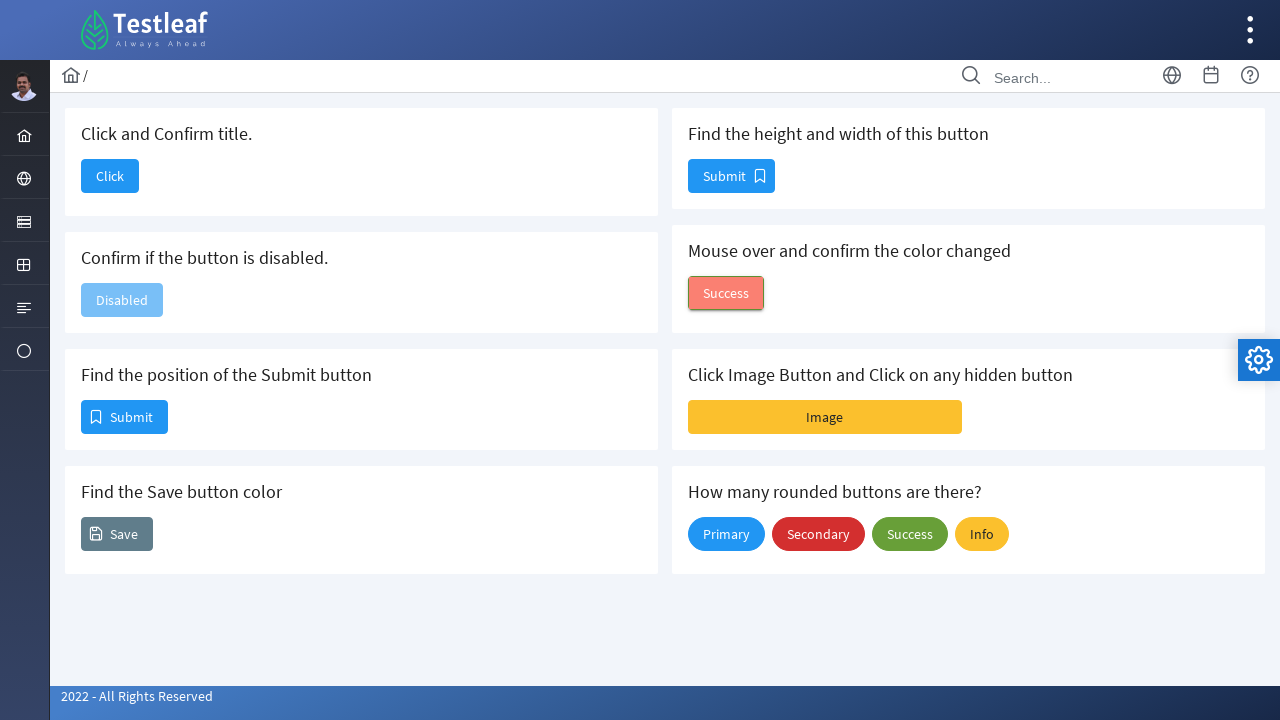

Clicked image button at (825, 417) on xpath=//button[@name='j_idt88:j_idt102:imageBtn']
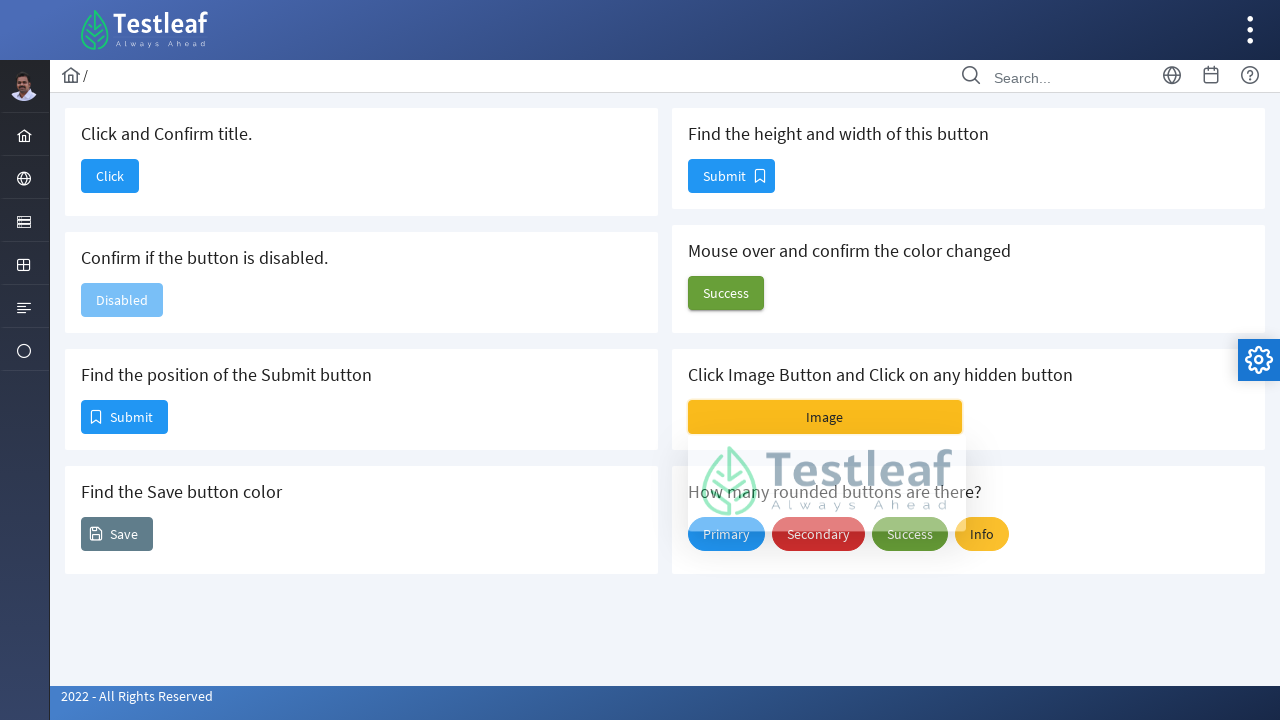

Clicked hidden button (following sibling div) at (827, 490) on xpath=//button[@name='j_idt88:j_idt102:imageBtn']/following-sibling::div
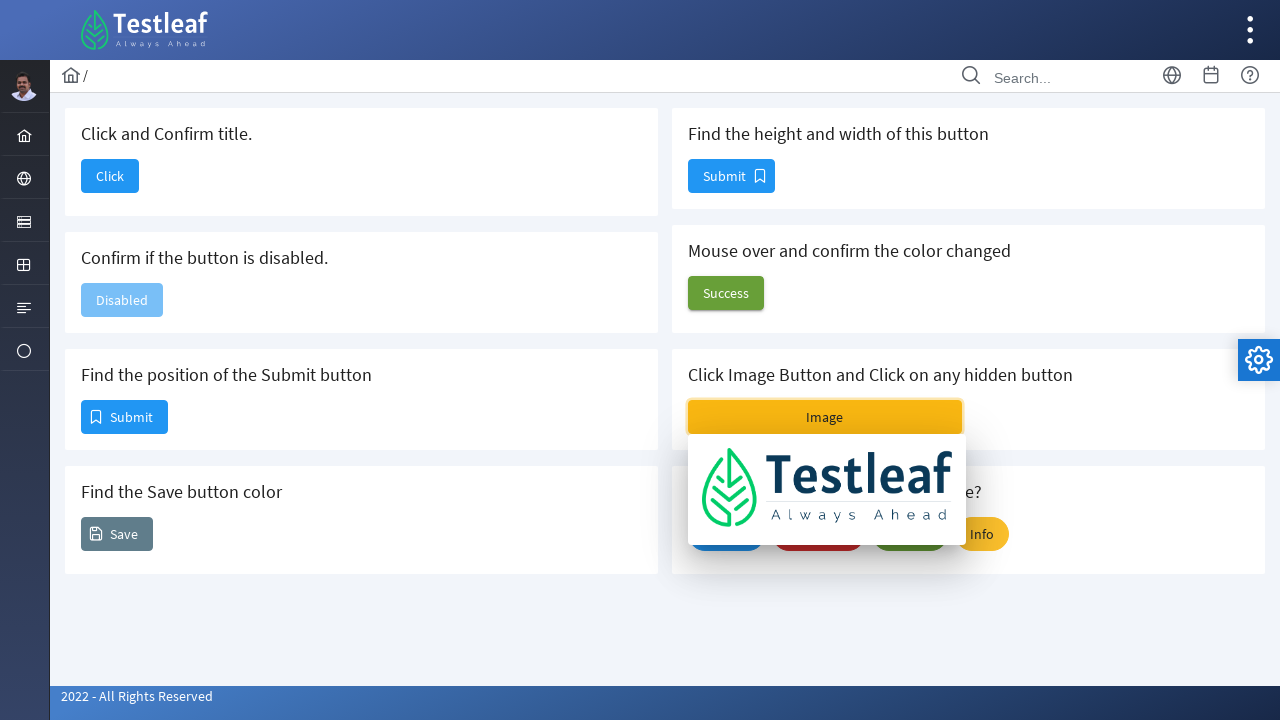

Waited 3 seconds
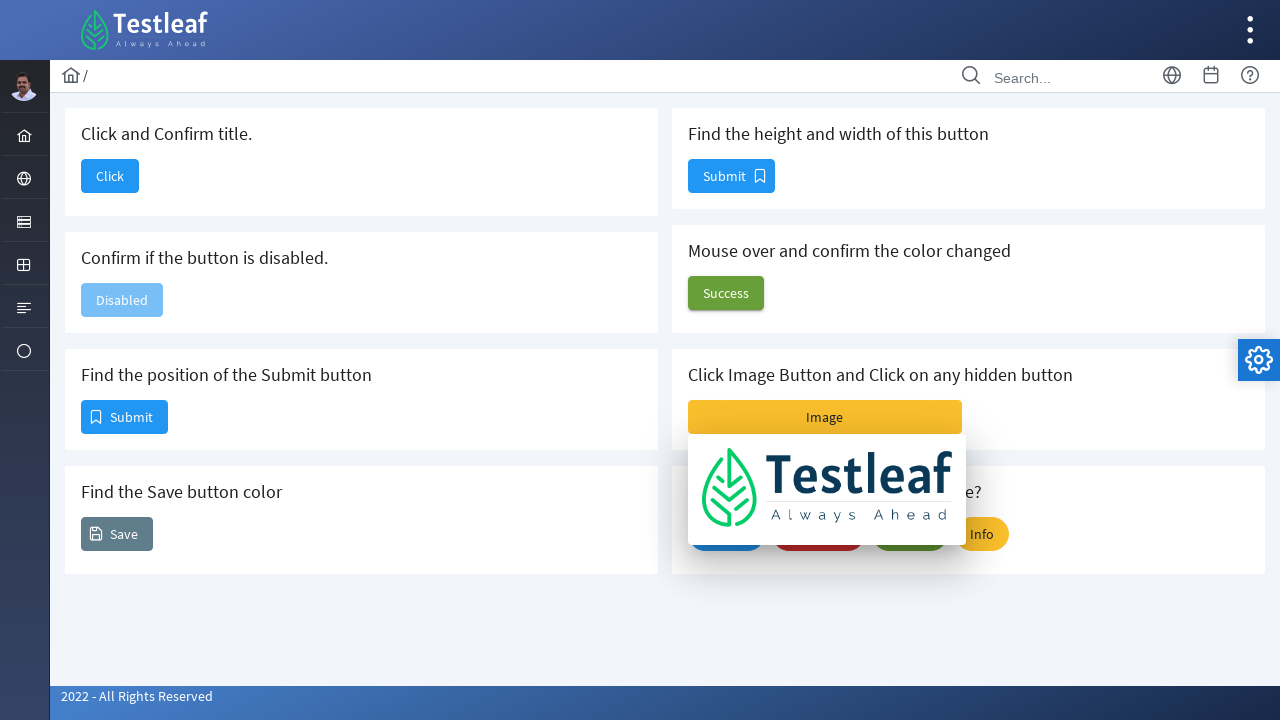

Clicked image button again at (825, 417) on xpath=//button[@name='j_idt88:j_idt102:imageBtn']
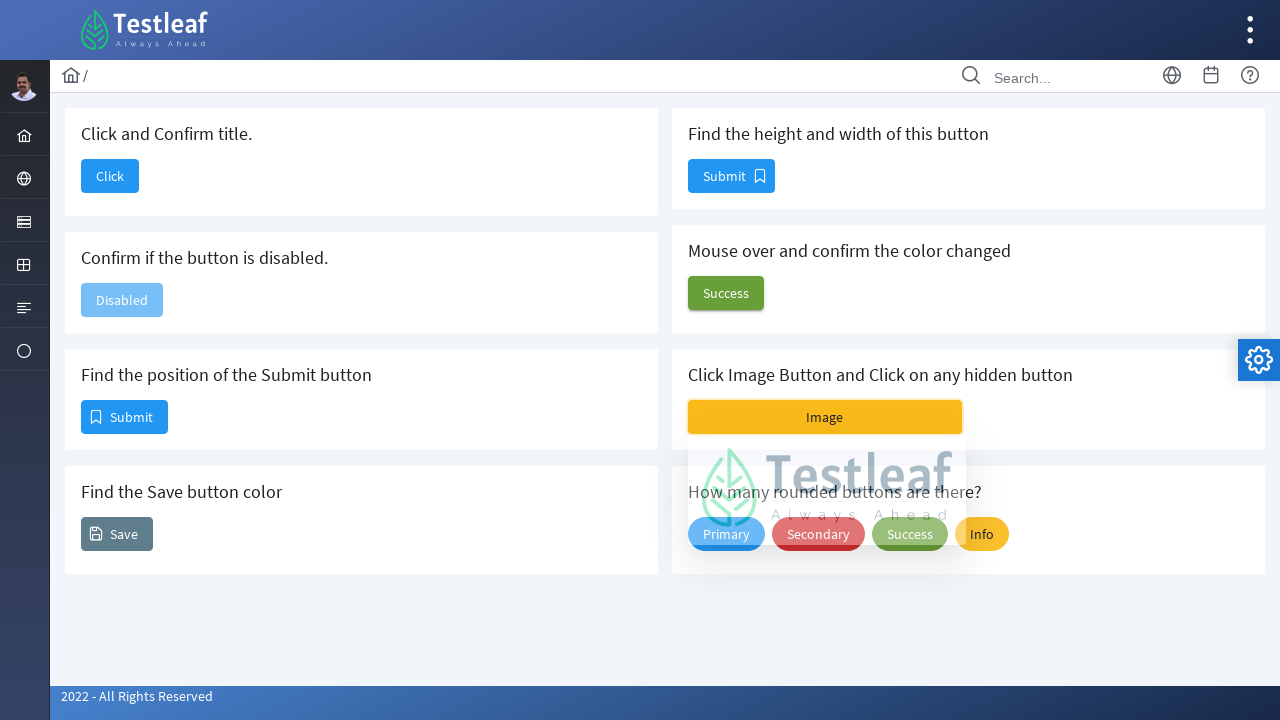

Counted rounded buttons: 4 buttons found
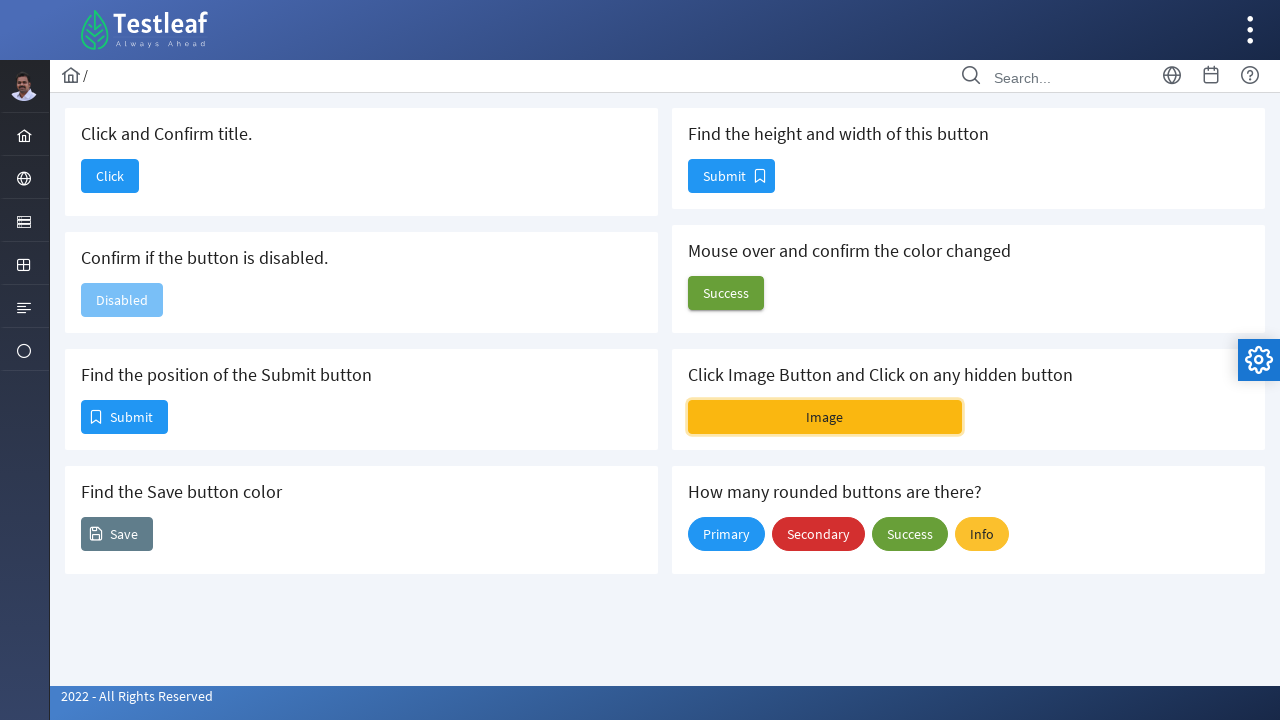

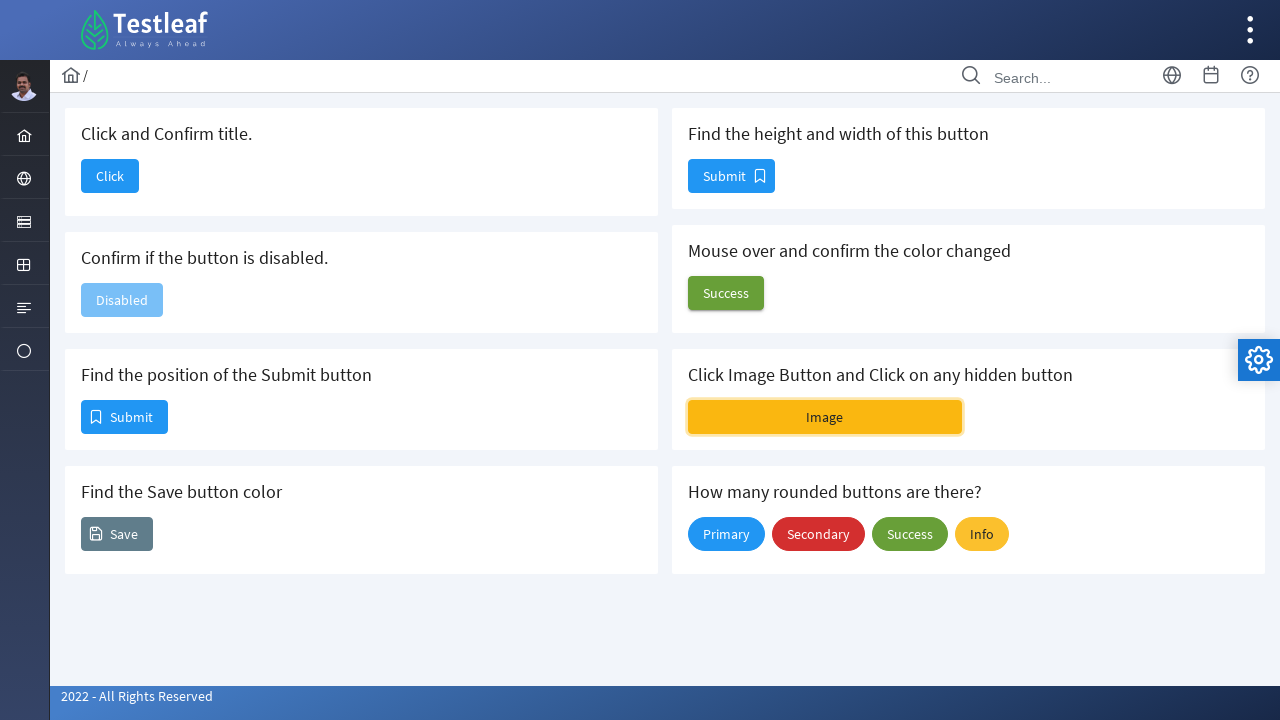